Tests opening a popup window from a link, switching to it, and maximizing the child window

Starting URL: http://omayo.blogspot.com/

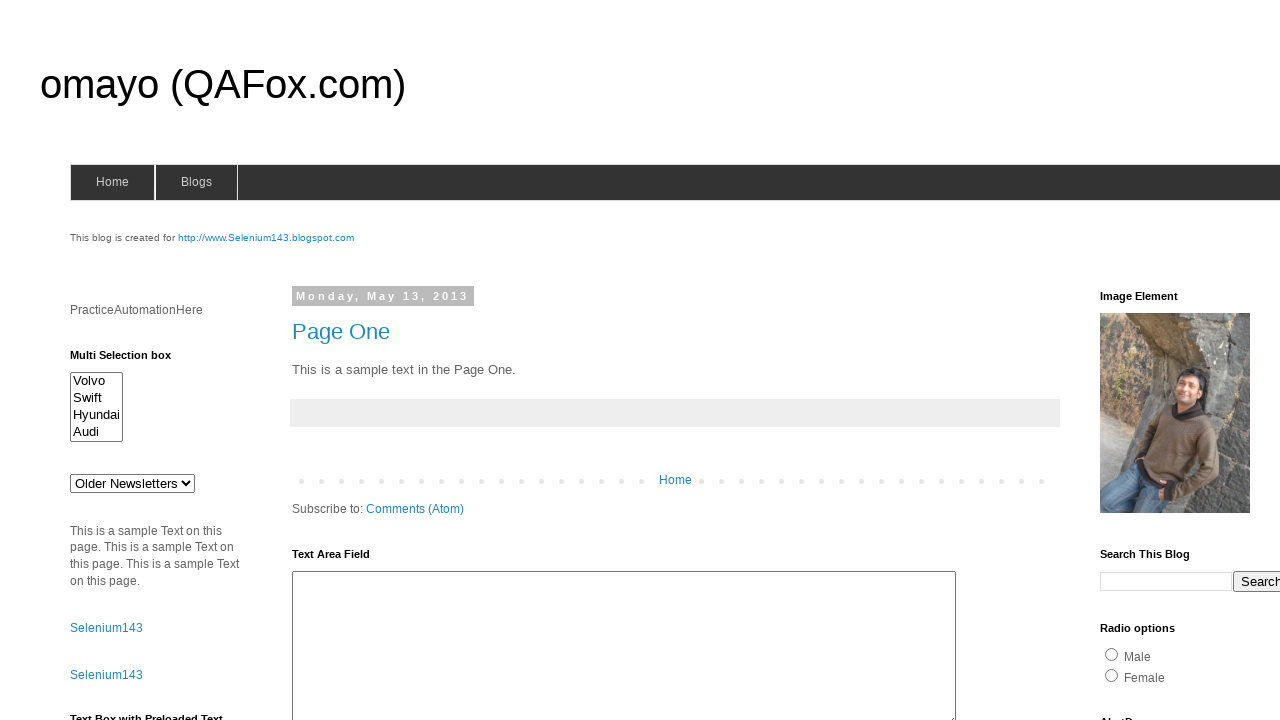

Located the 'Open a popup window' link
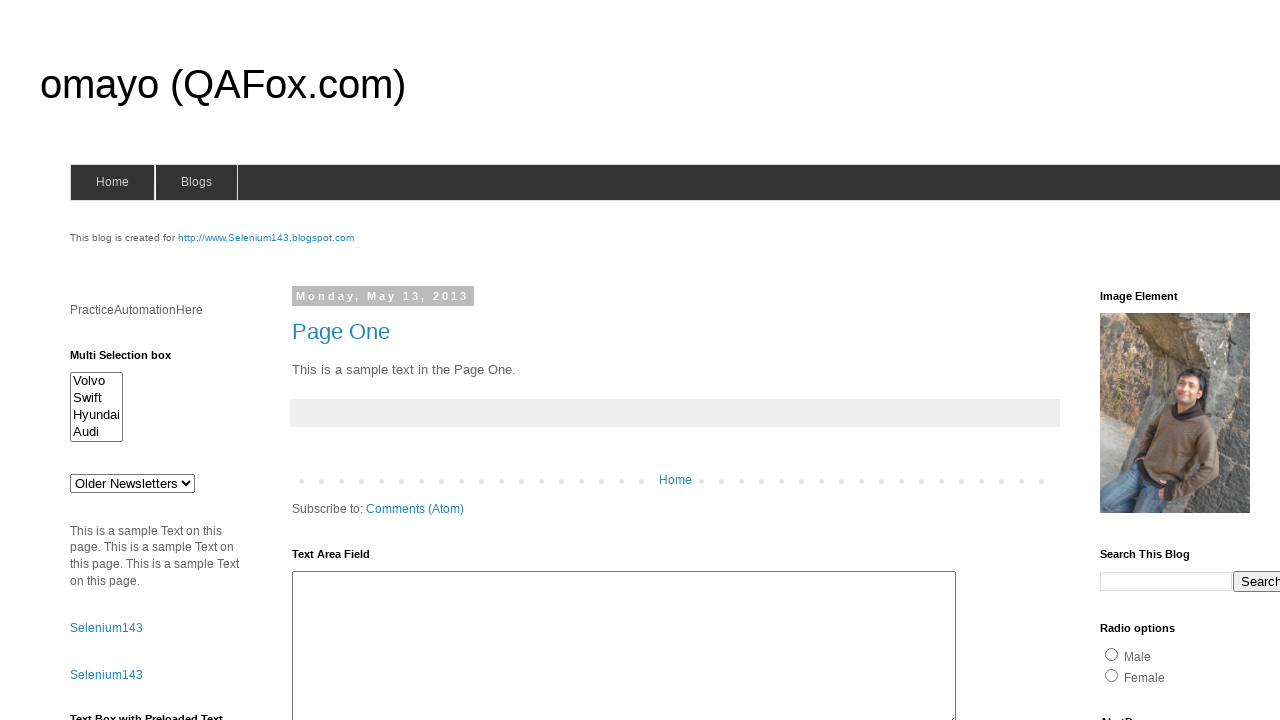

Scrolled the popup link into view
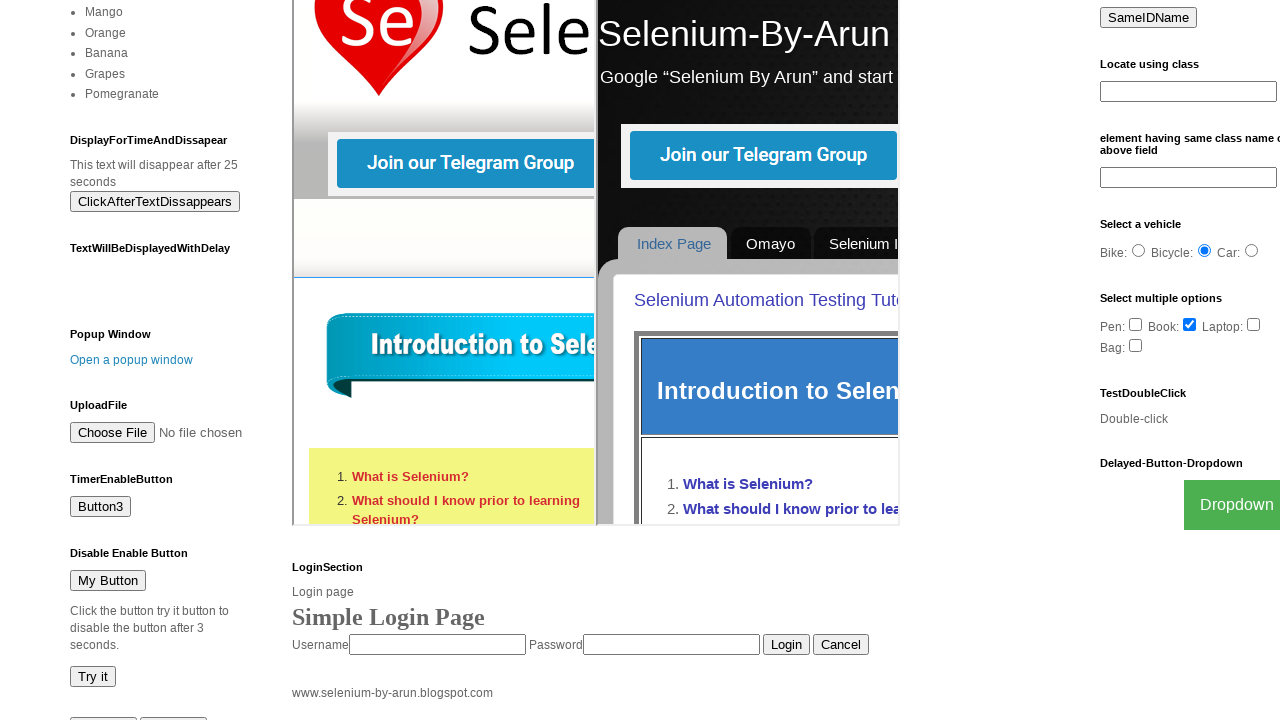

Clicked the popup link to open a new window at (132, 360) on text='Open a popup window'
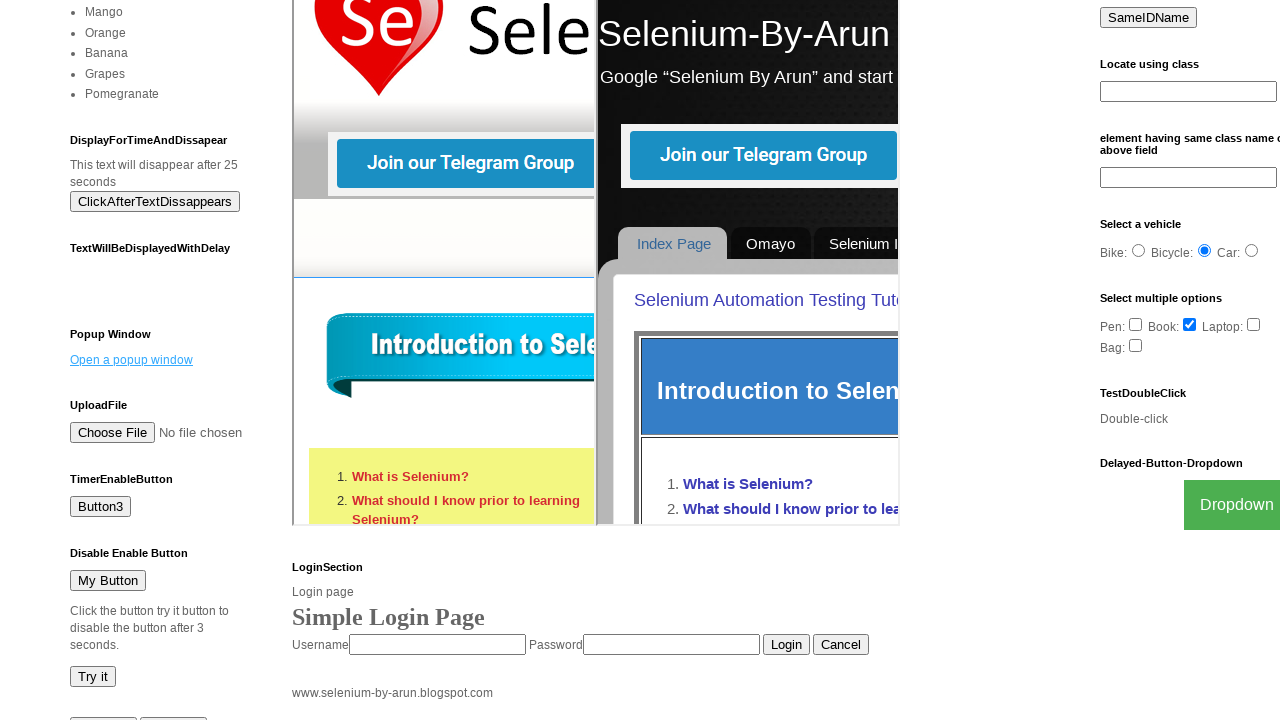

Retrieved the popup page object
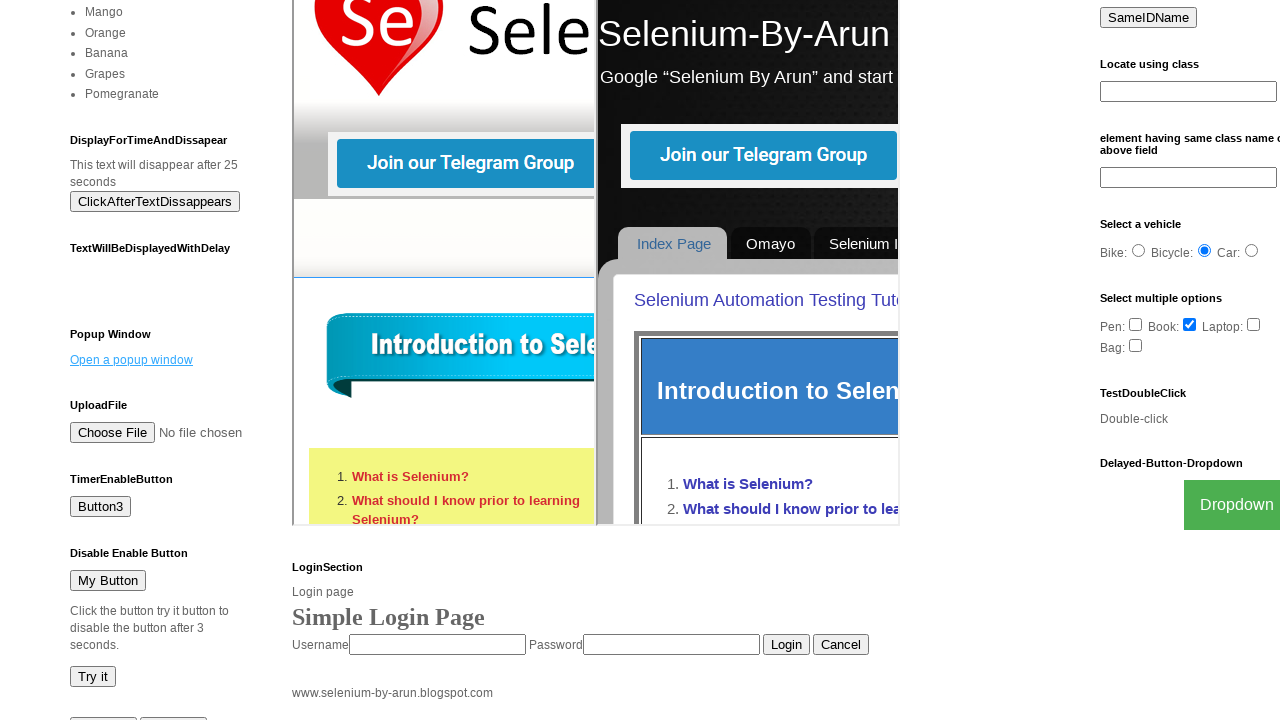

Popup page loaded successfully
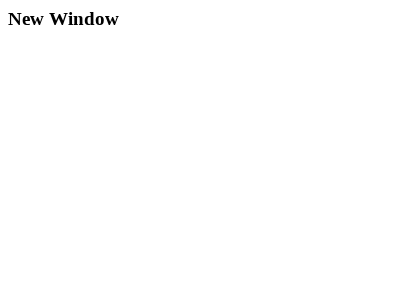

Child browser window maximized and ready
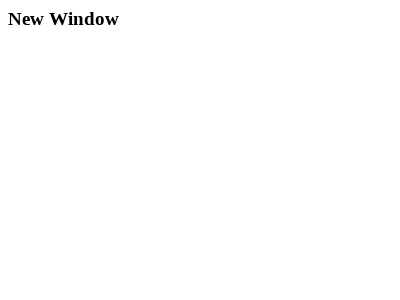

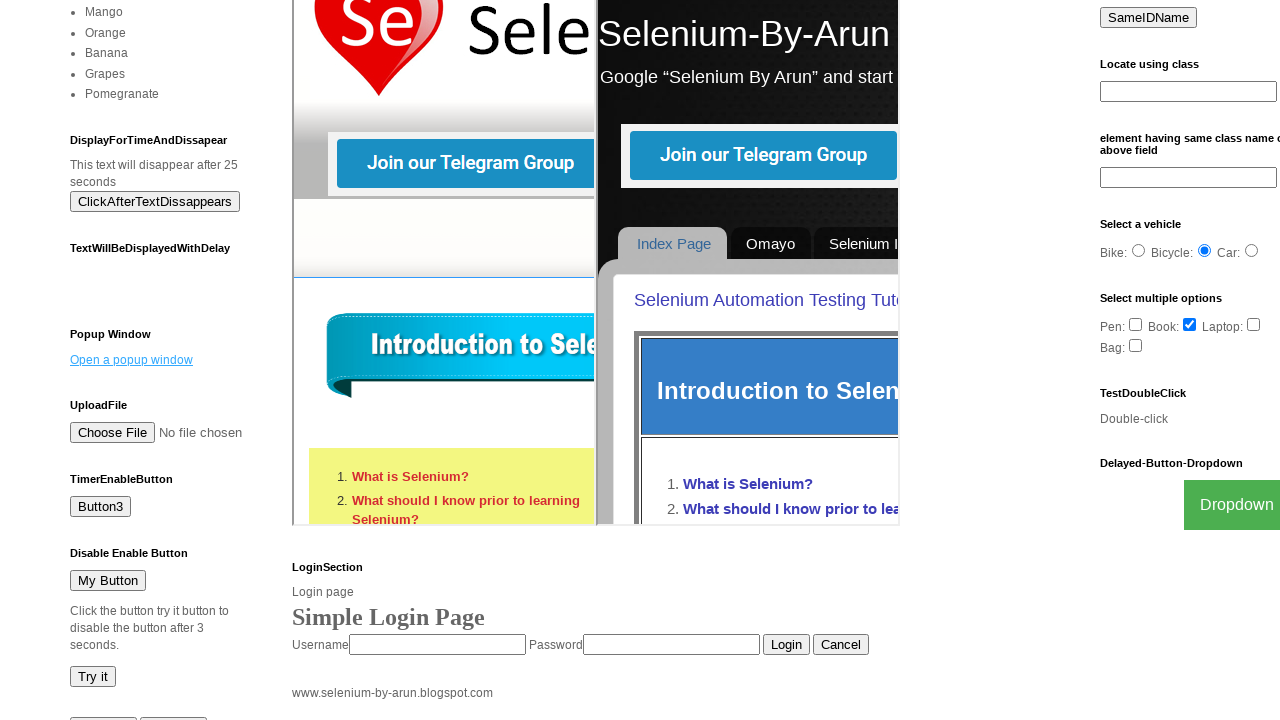